Navigates to the Team page and clicks Oliver Schade's website link to verify it navigates to the correct external URL

Starting URL: https://www.99-bottles-of-beer.net/

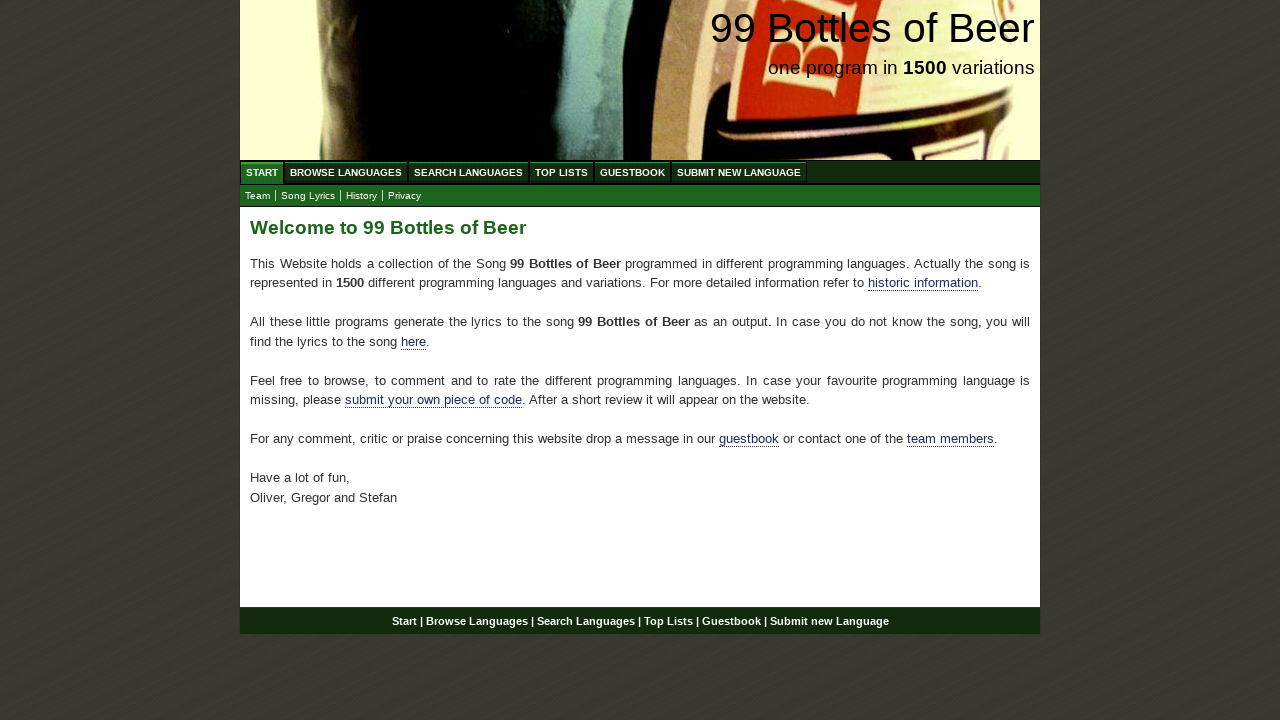

Clicked Start menu to navigate to home page at (262, 172) on xpath=//div[@id='navigation']//a[@href='/']
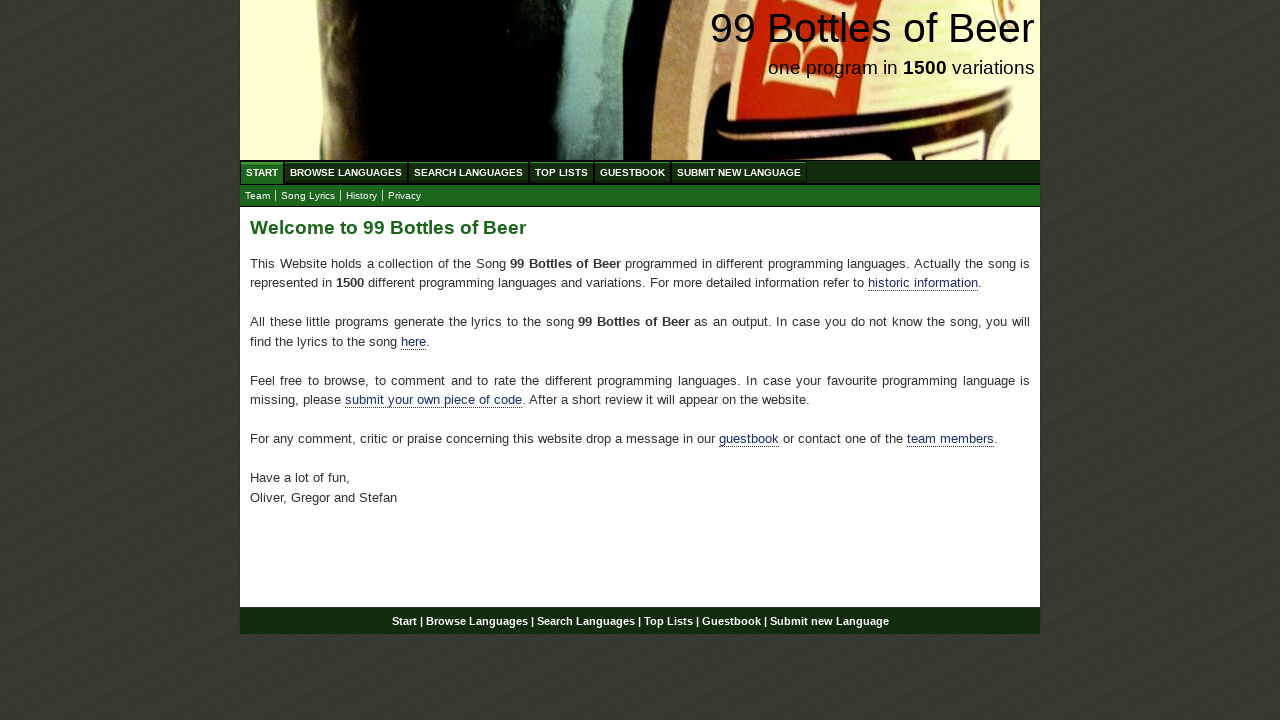

Clicked Team submenu to navigate to Team page at (258, 196) on xpath=//div[@id='navigation']//a[@href='team.html']
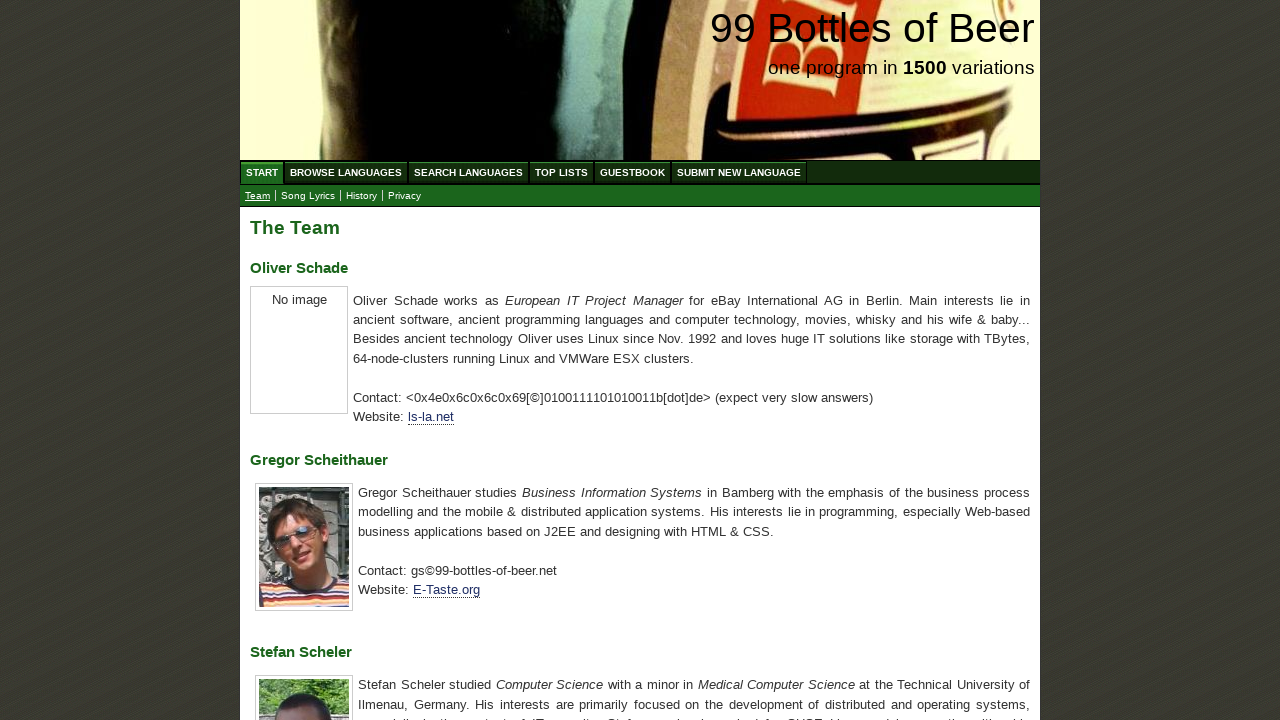

Clicked Oliver Schade's website link (ls-la.net) at (431, 417) on xpath=//div[@id='main']/p/a[@href='http://www.ls-la.net/']
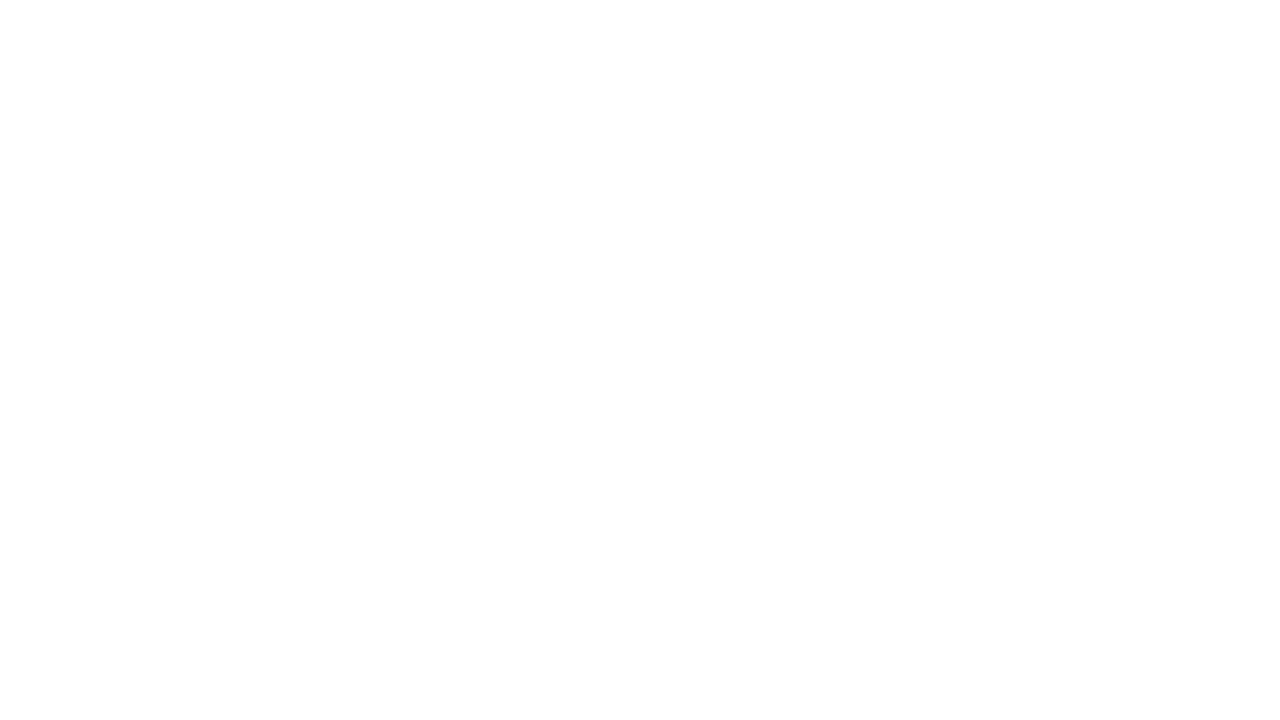

Page load completed after navigating to external URL
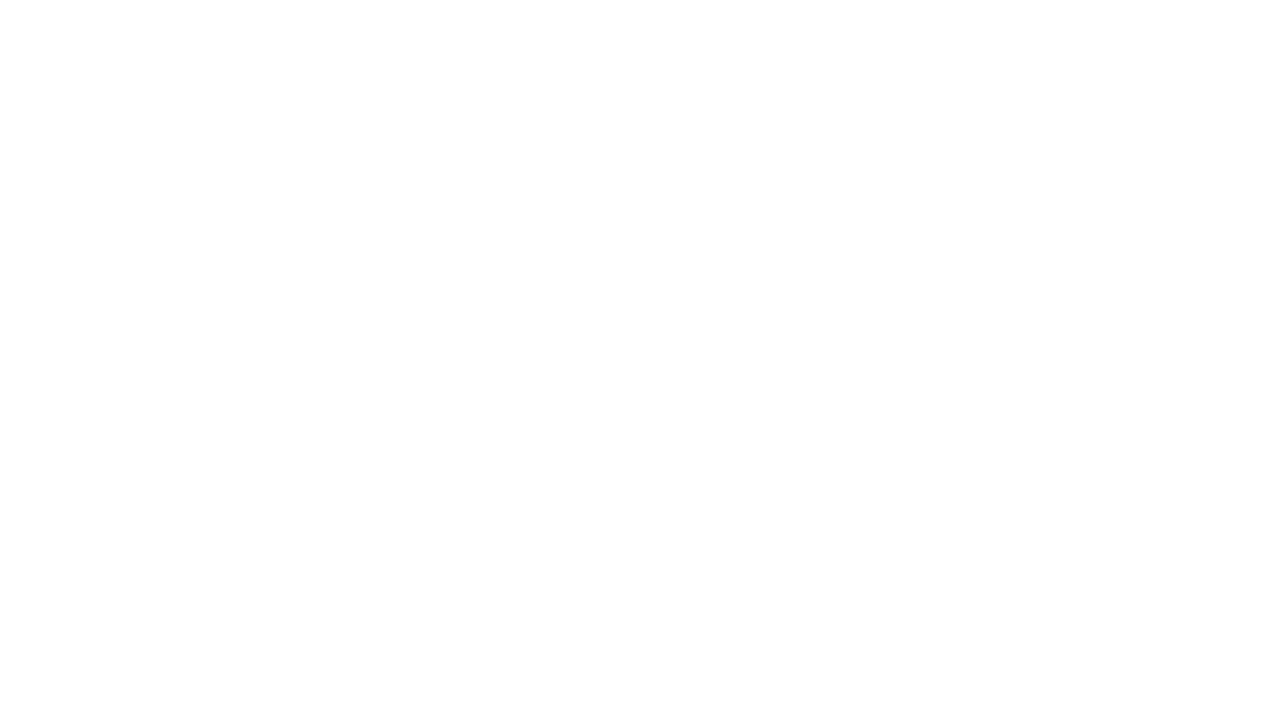

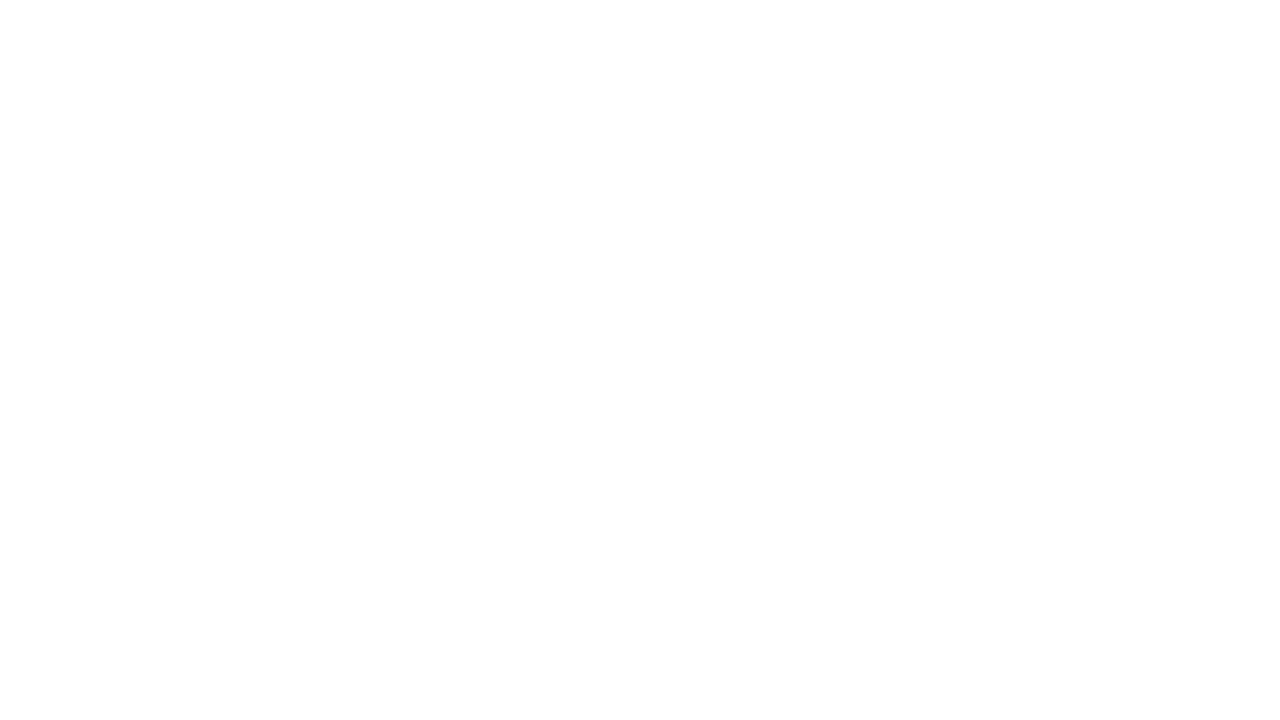